Tests browser window manipulation by maximizing the window, checking dimensions, and then resizing to a specific size (516x600).

Starting URL: https://www.youtube.com/

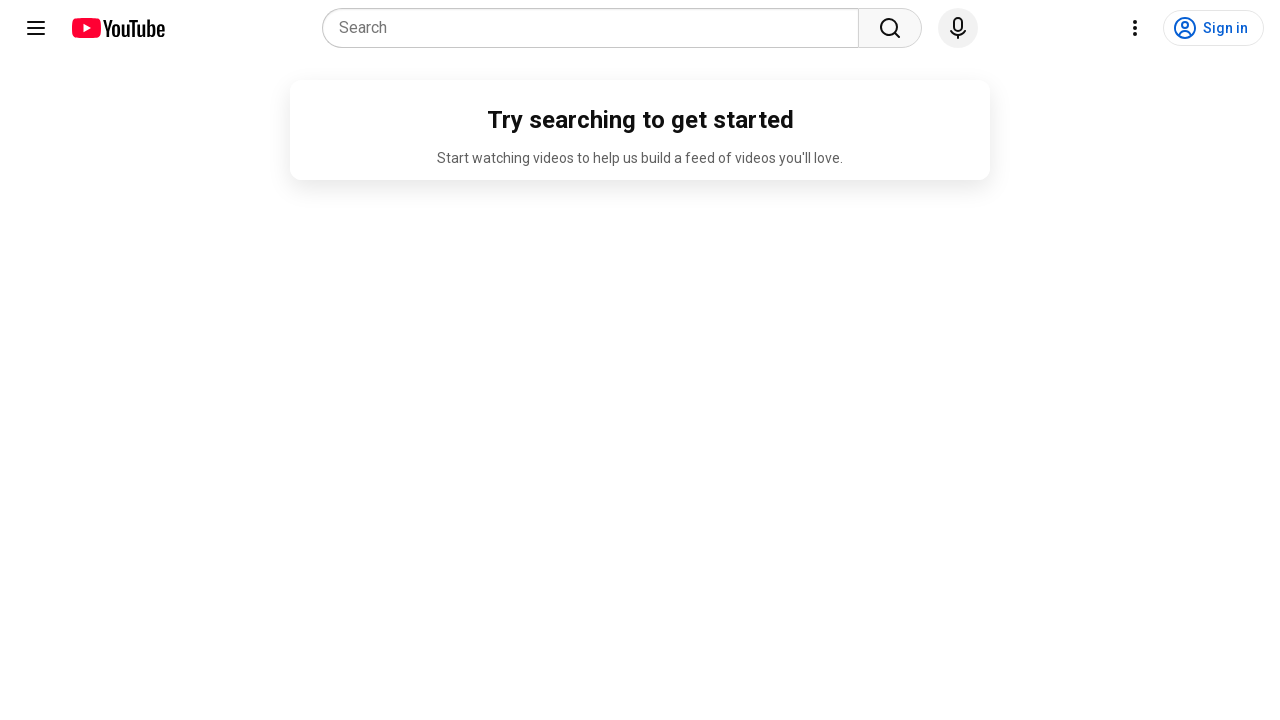

Set viewport to maximum size (1920x1080)
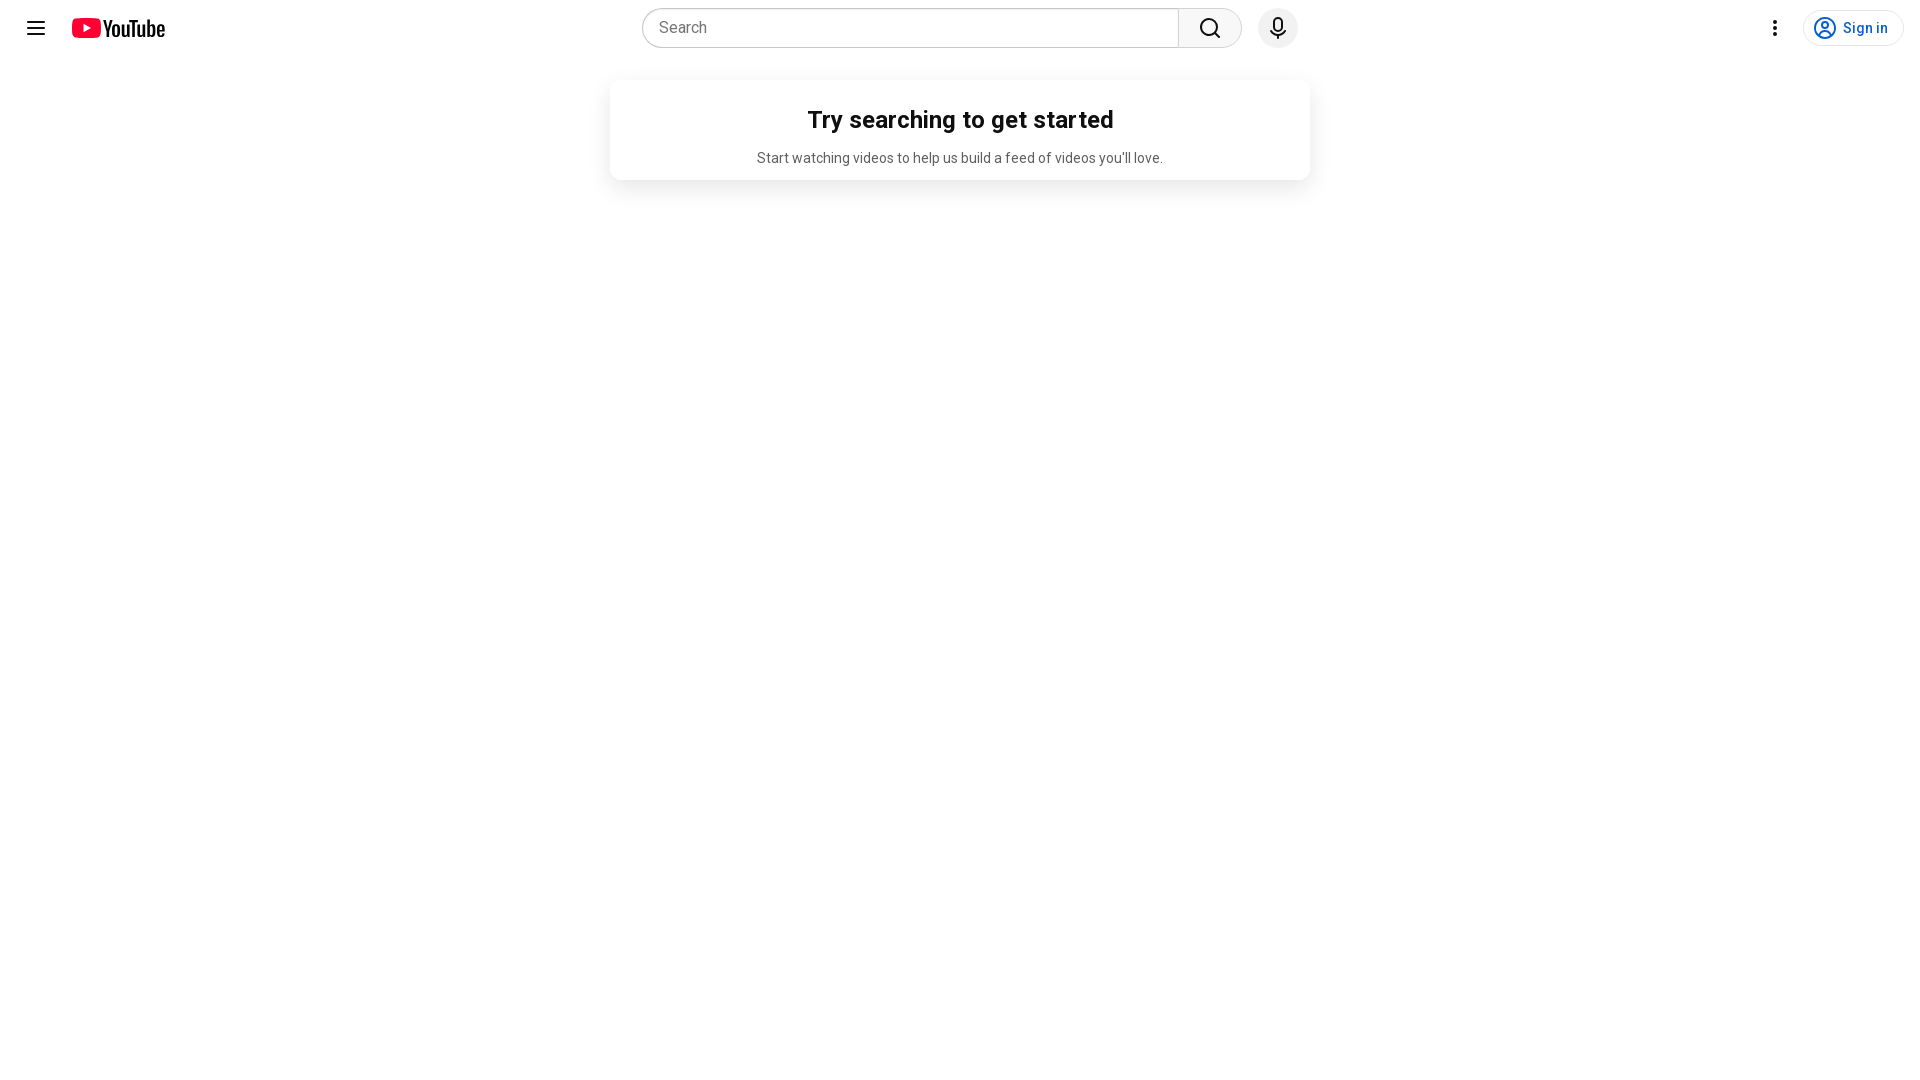

Page loaded (domcontentloaded state)
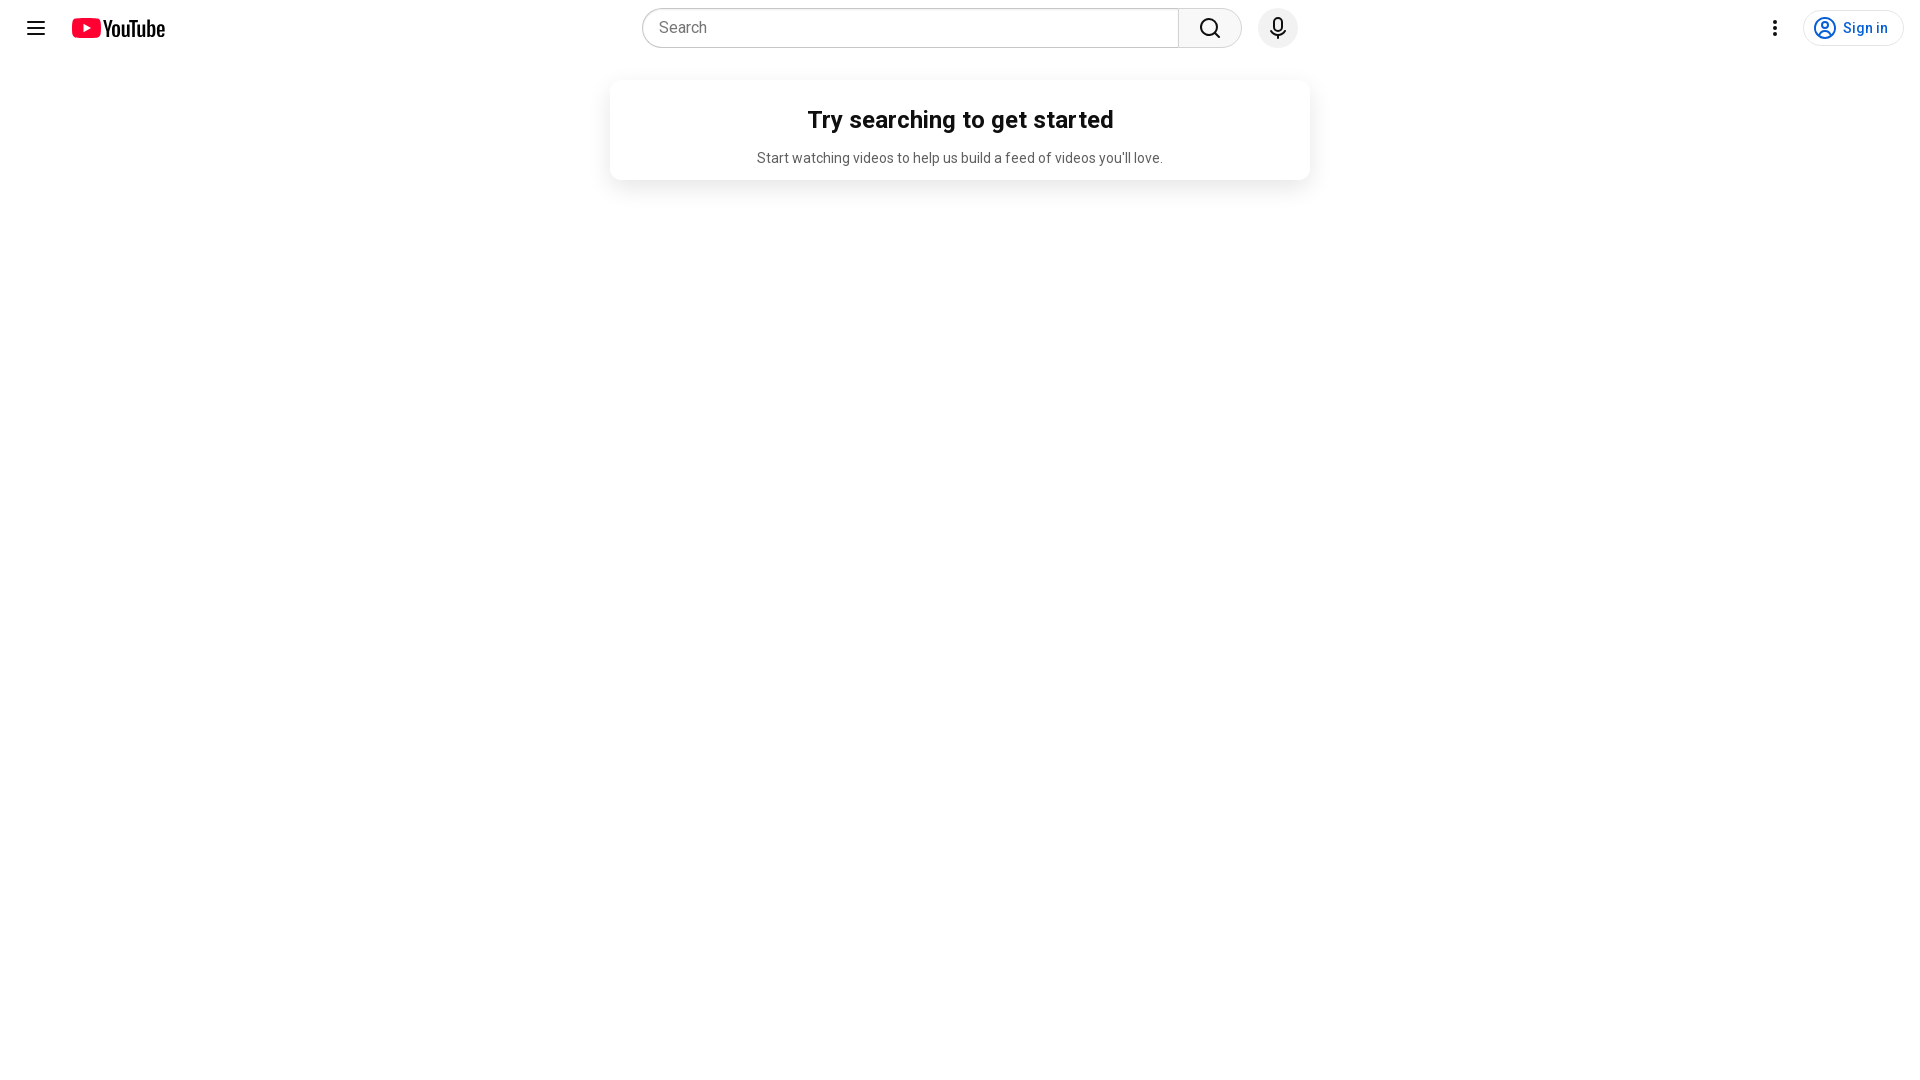

Retrieved viewport size: 1920x1080
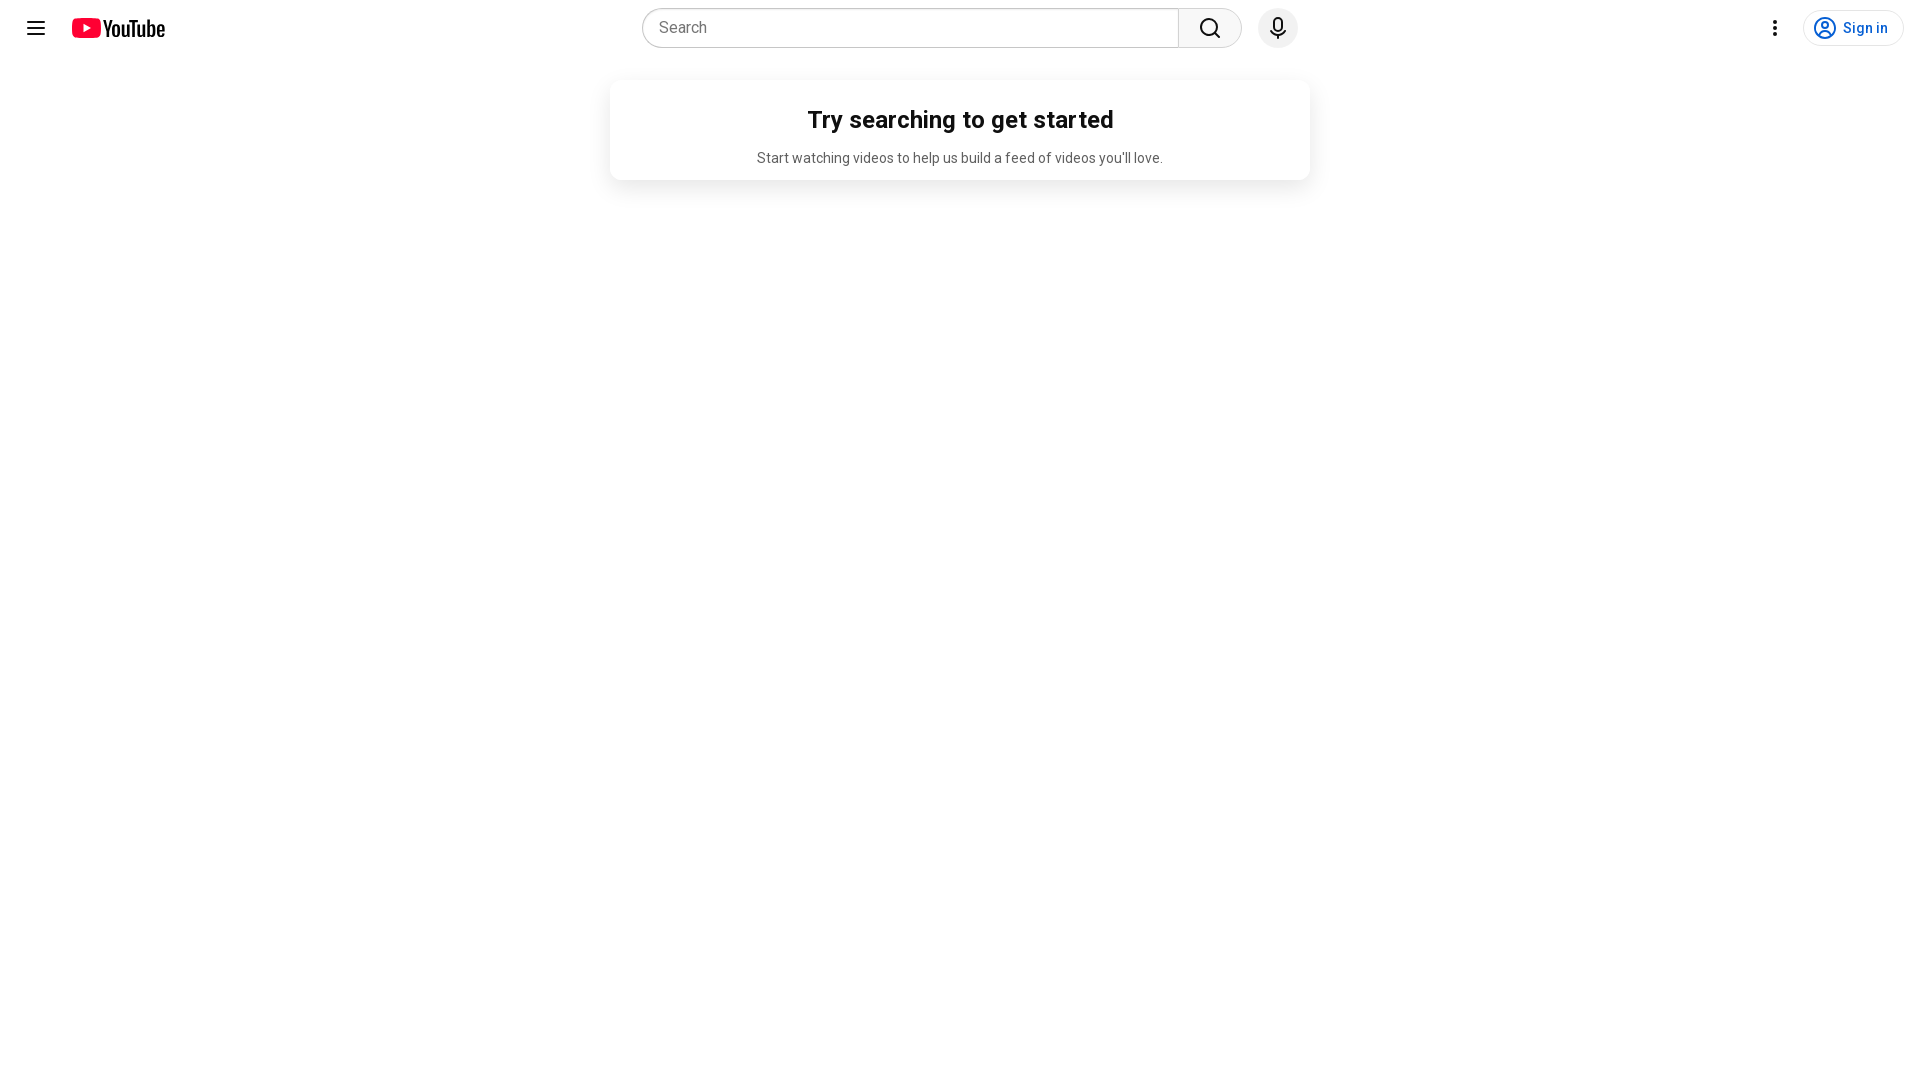

Resized viewport to 516x600
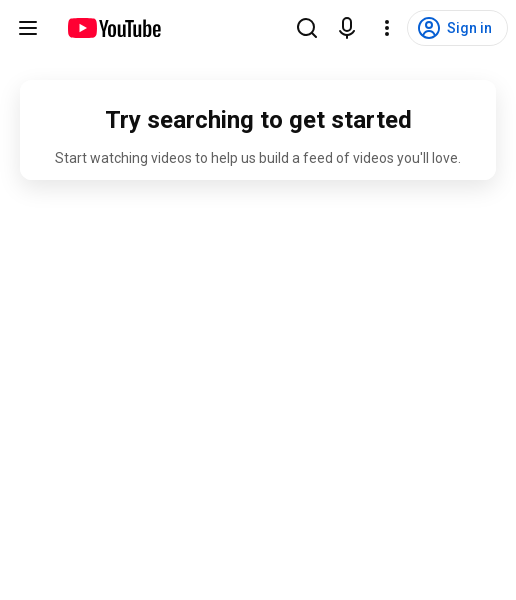

Waited 2 seconds to observe resized window
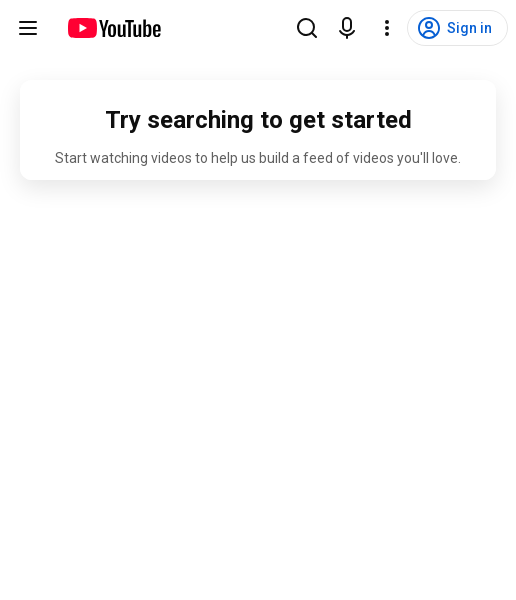

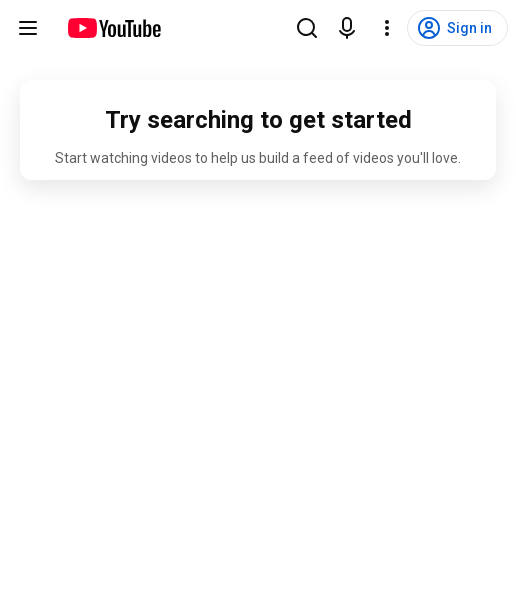